Demonstrates drag and drop action by dragging element A onto element B on a drag-and-drop demo page

Starting URL: https://crossbrowsertesting.github.io/drag-and-drop

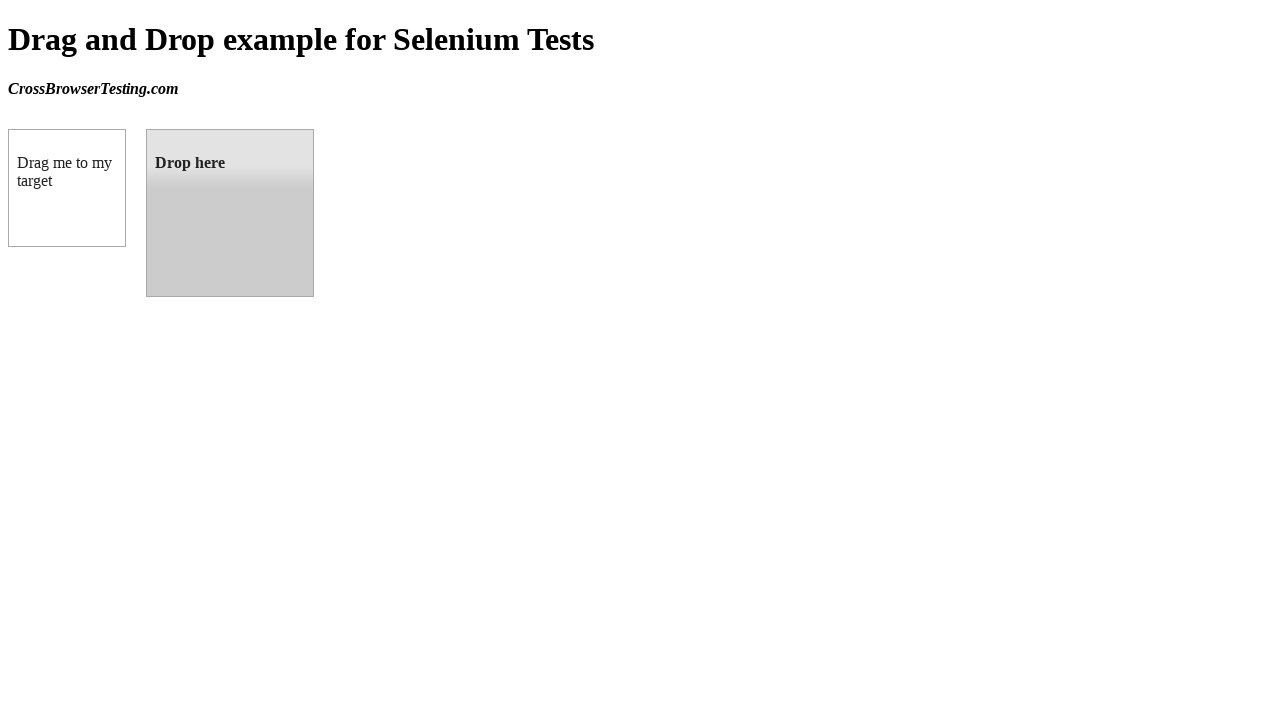

Located source element (box A) with ID 'draggable'
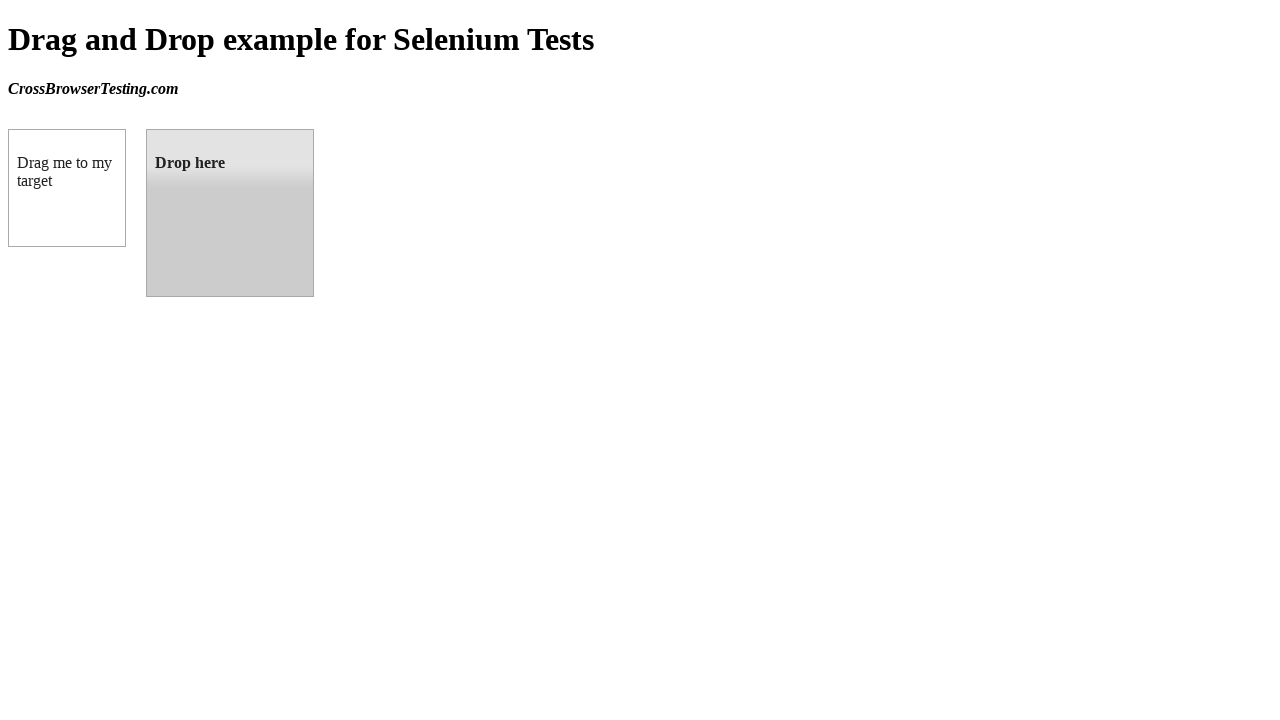

Located target element (box B) with ID 'droppable'
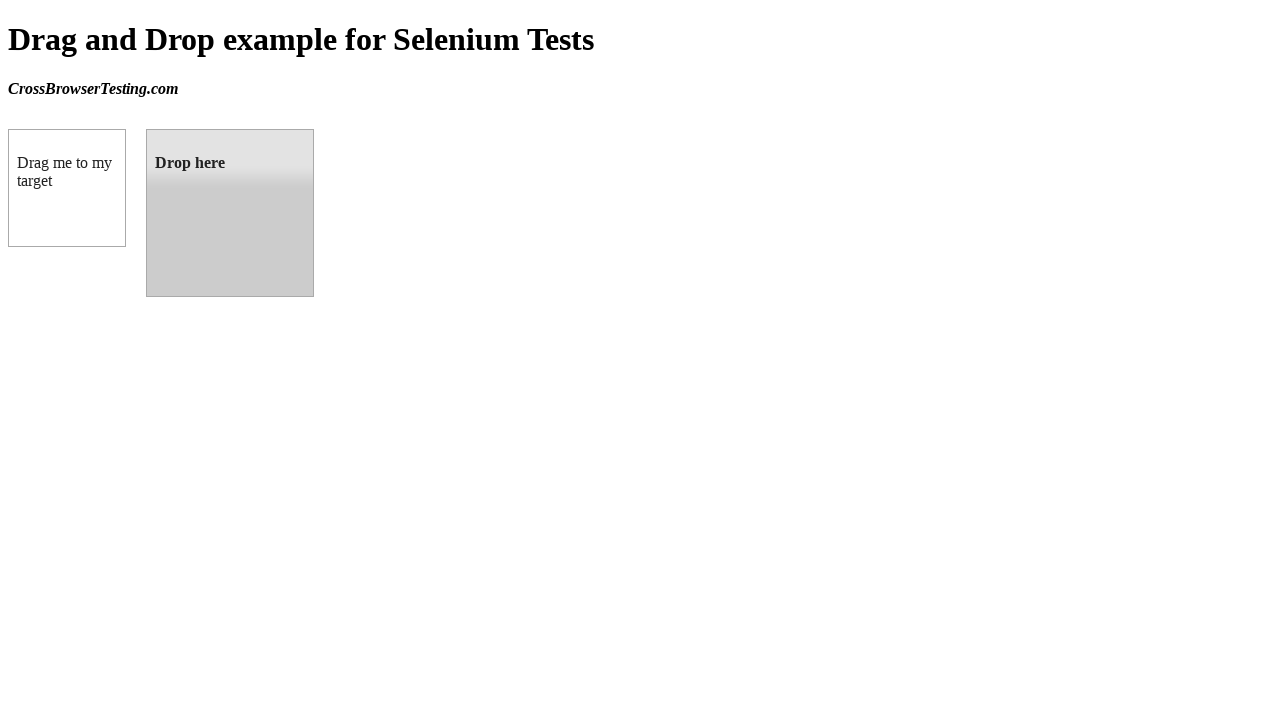

Dragged element A onto element B at (230, 213)
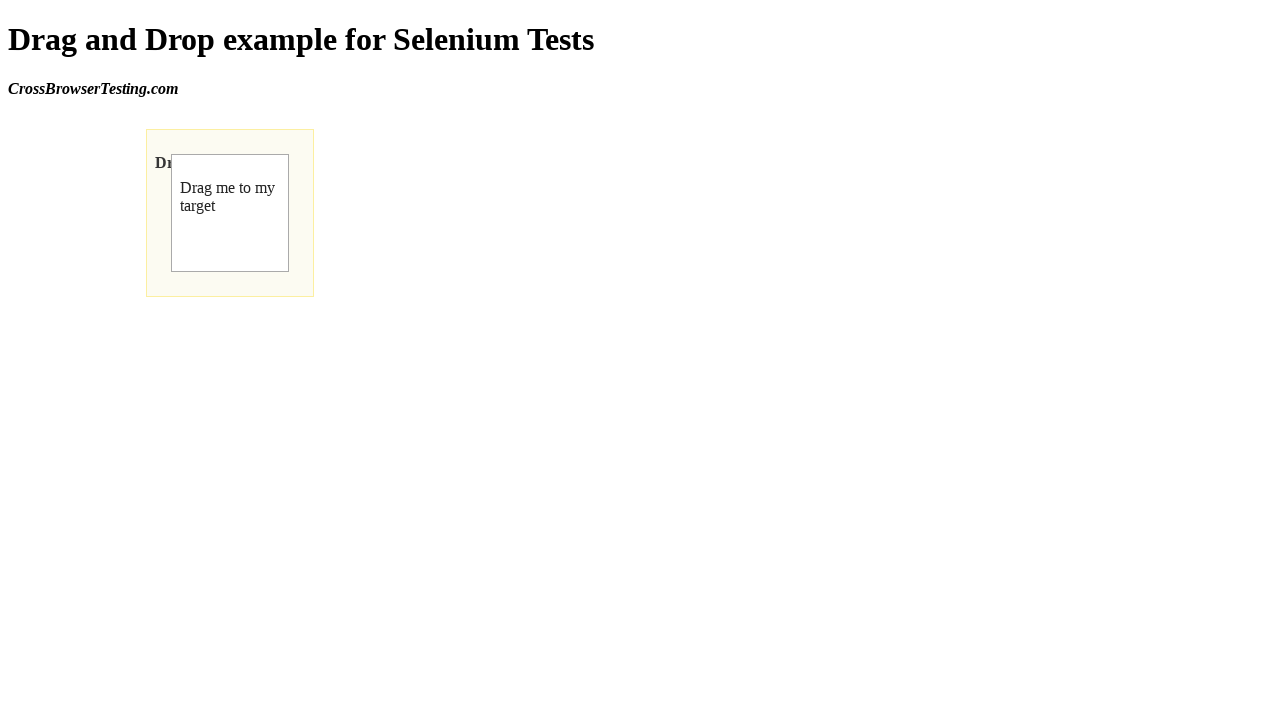

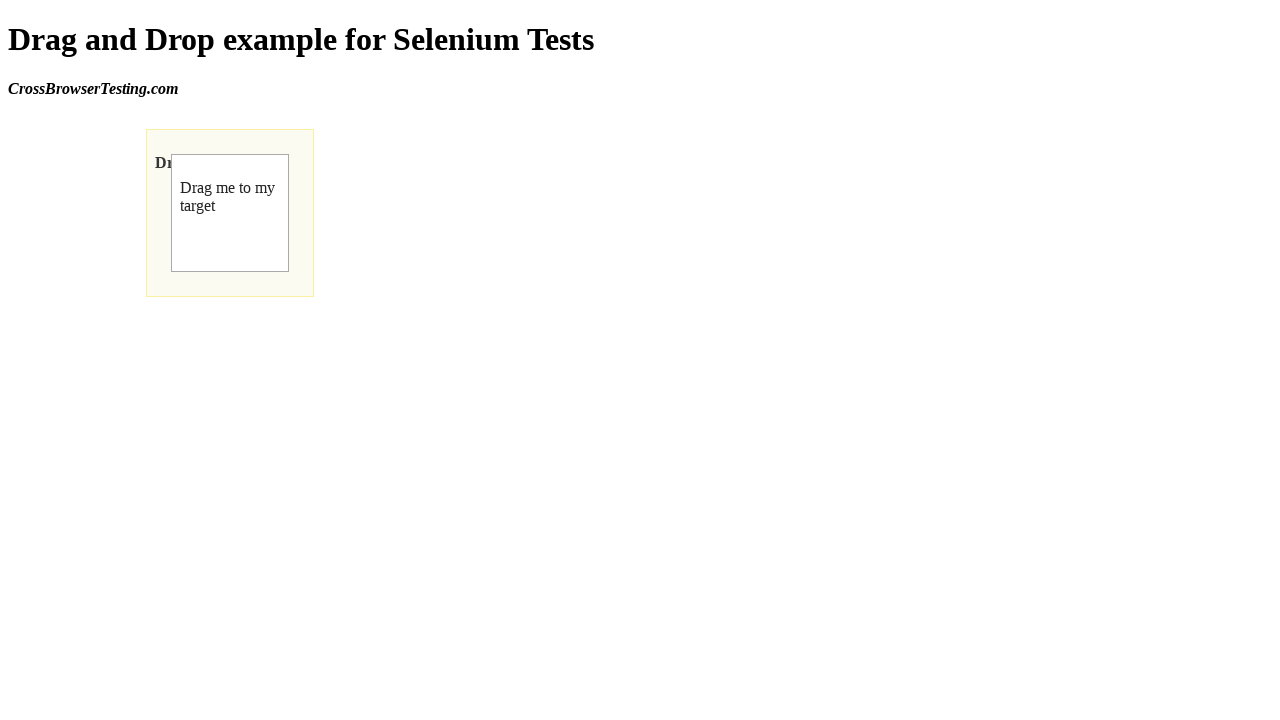